Tests that clicking on requirements header expands and displays all requirement text items

Starting URL: https://www.qa-practice.com/elements/input/simple

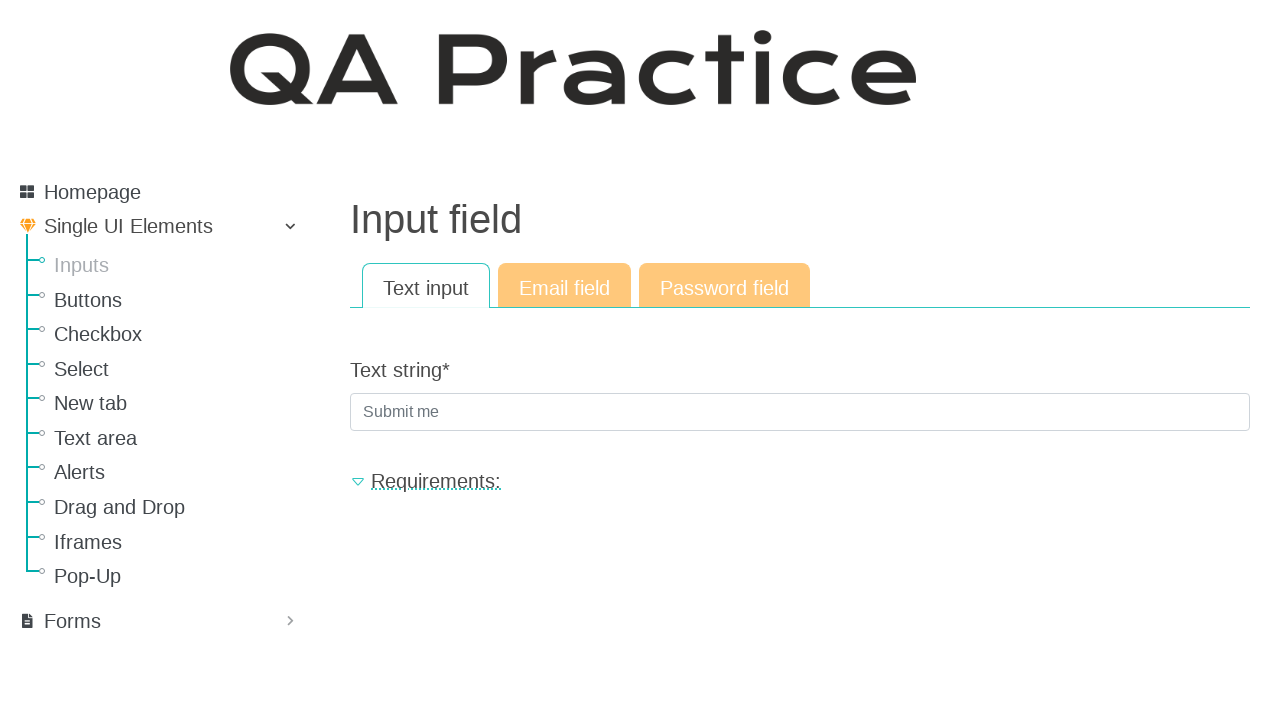

Waited for requirements header to be visible
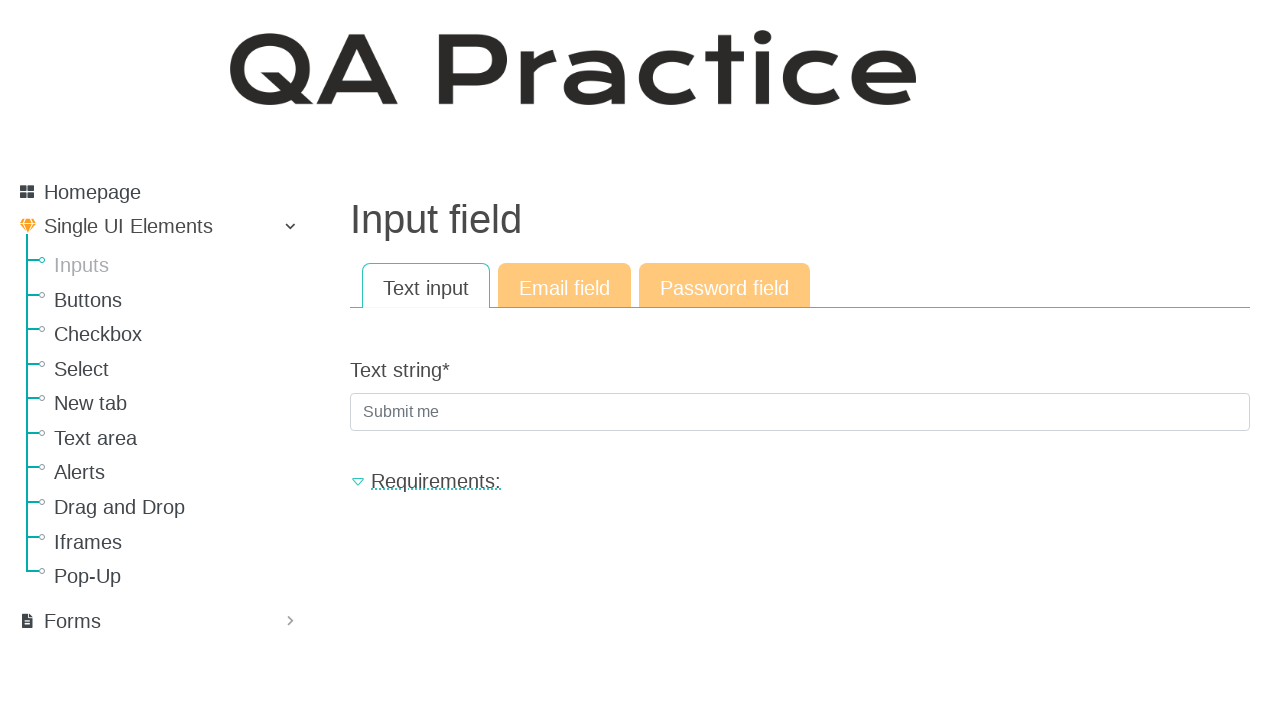

Clicked on requirements header to expand at (800, 481) on #req_header
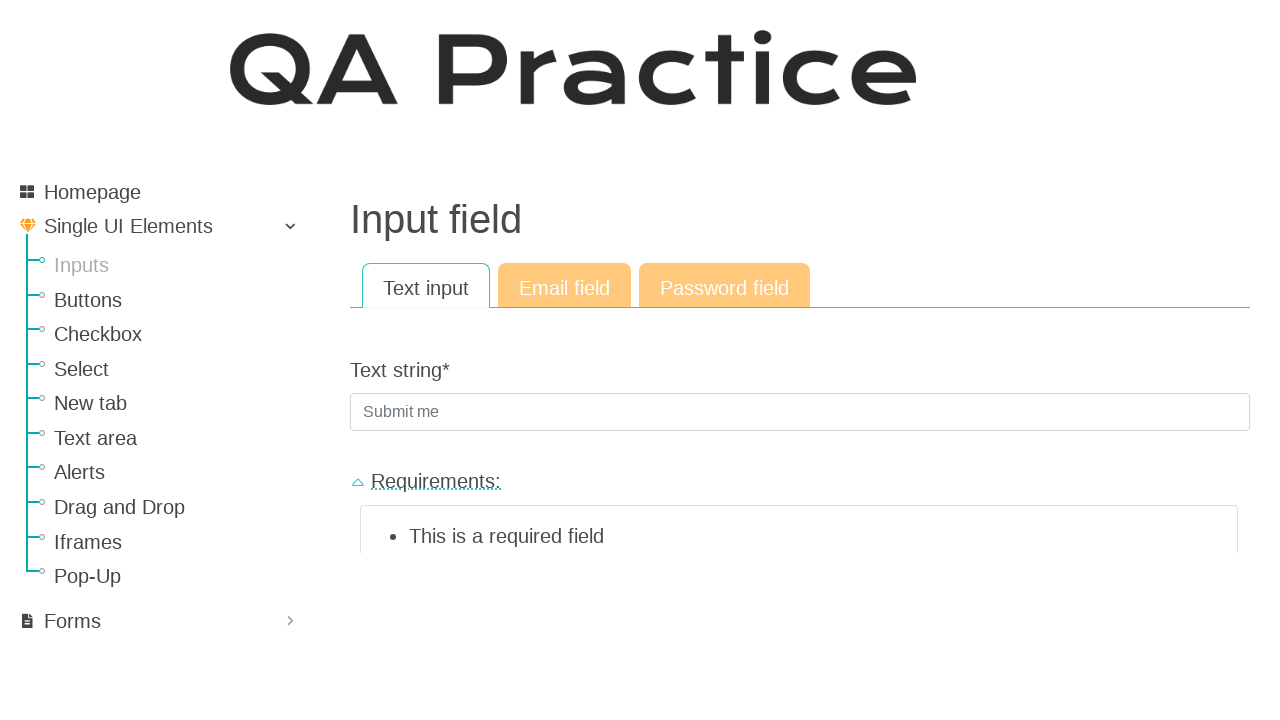

Verified requirement item: 'This is a required field'
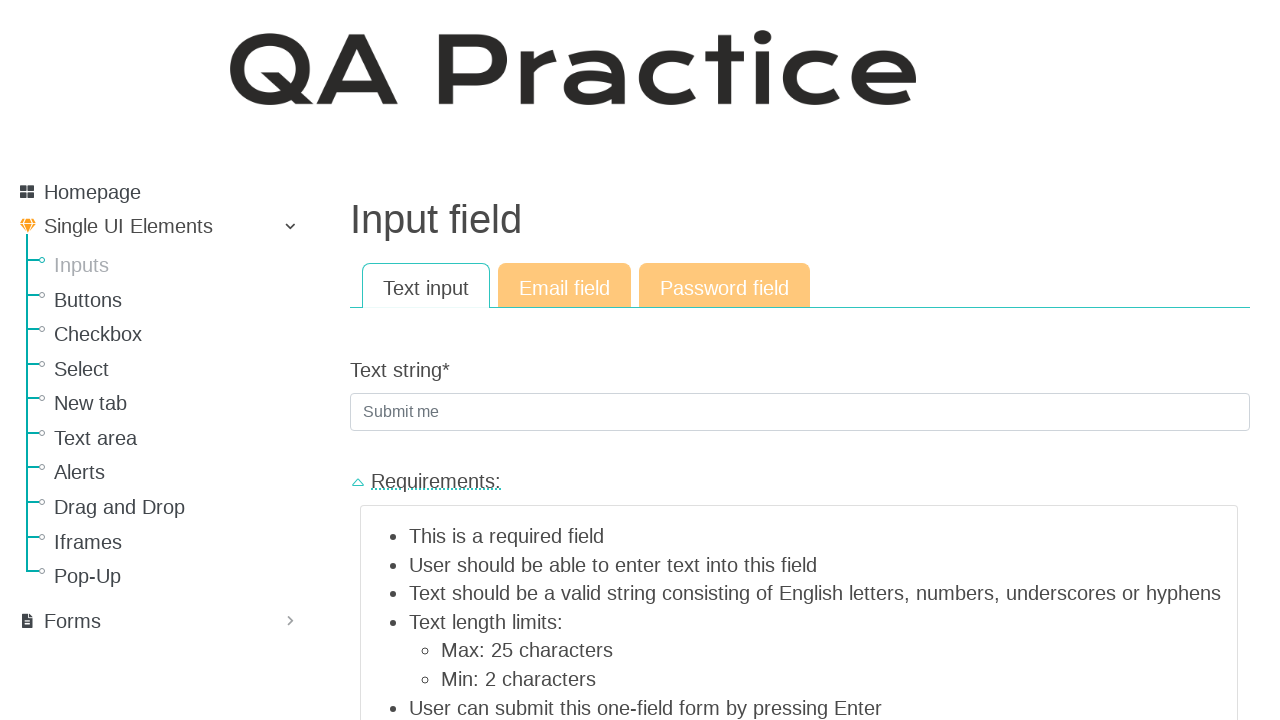

Verified requirement item: 'User should be able to enter text into this field'
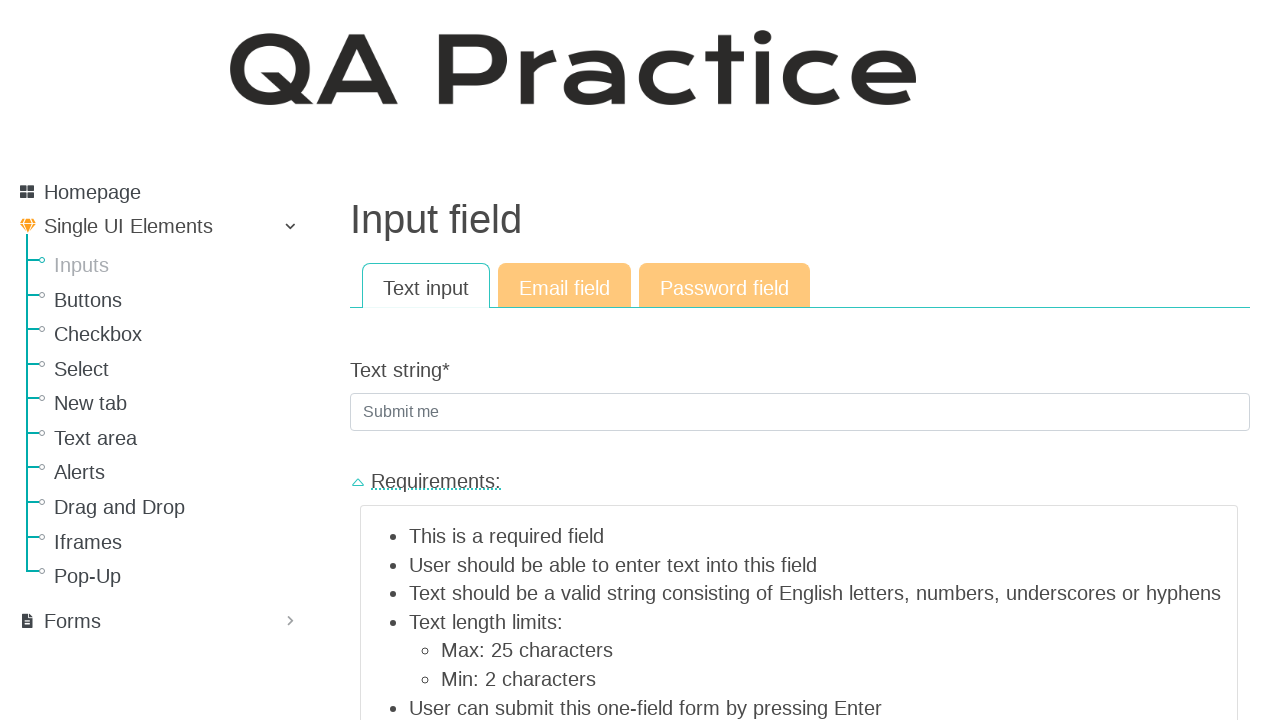

Verified requirement item: 'Text should be a valid string consisting of English letters, numbers, underscores or hyphens'
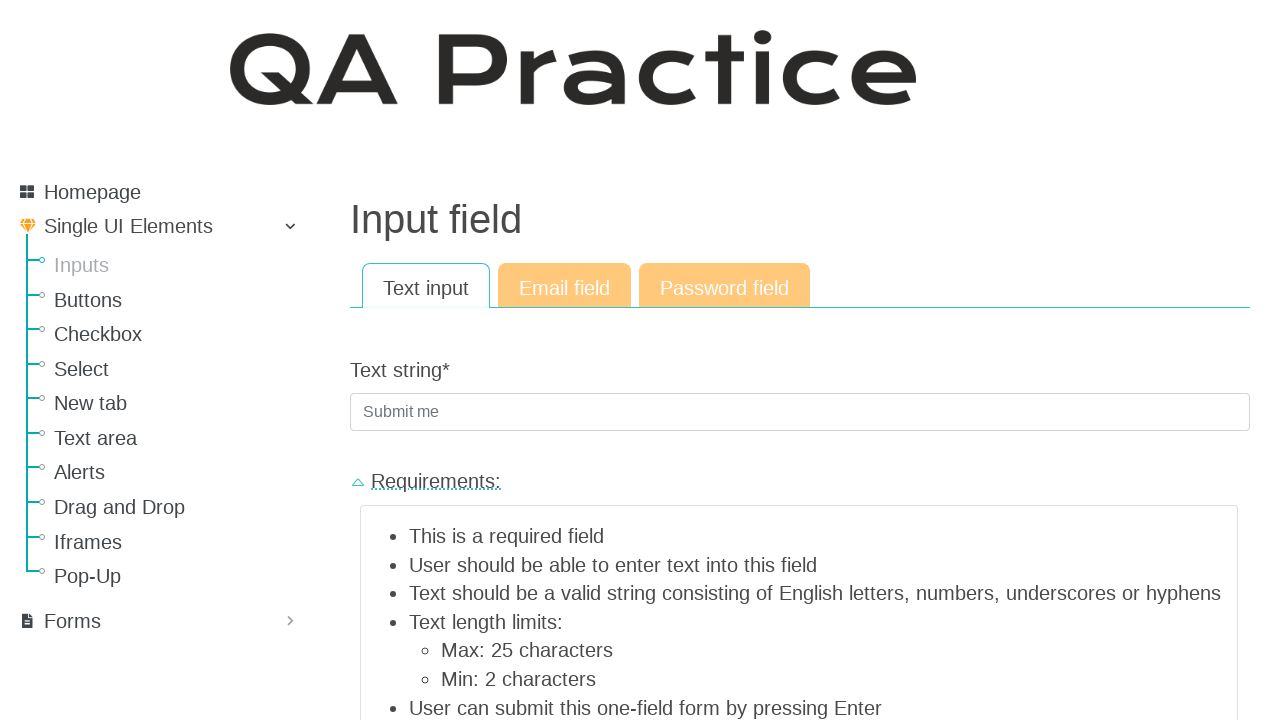

Verified requirement item: 'Text length limits:'
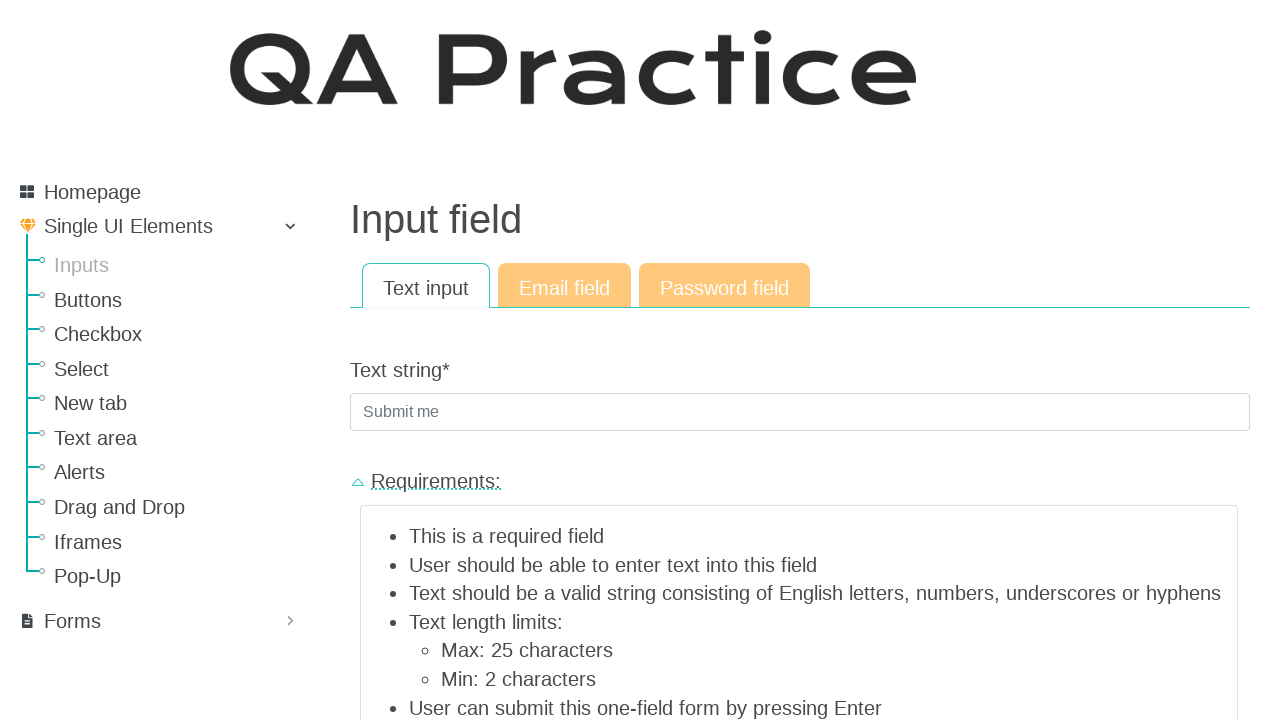

Verified requirement item: 'Max: 25 characters'
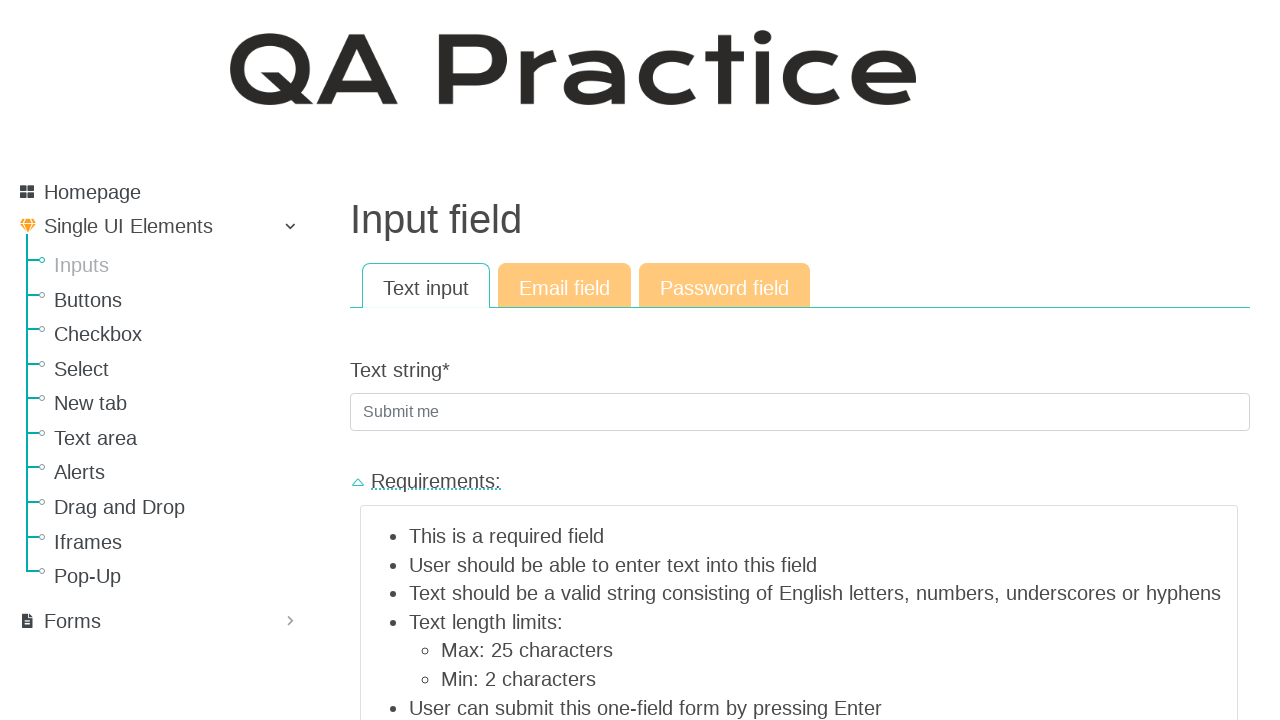

Verified requirement item: 'Min: 2 characters'
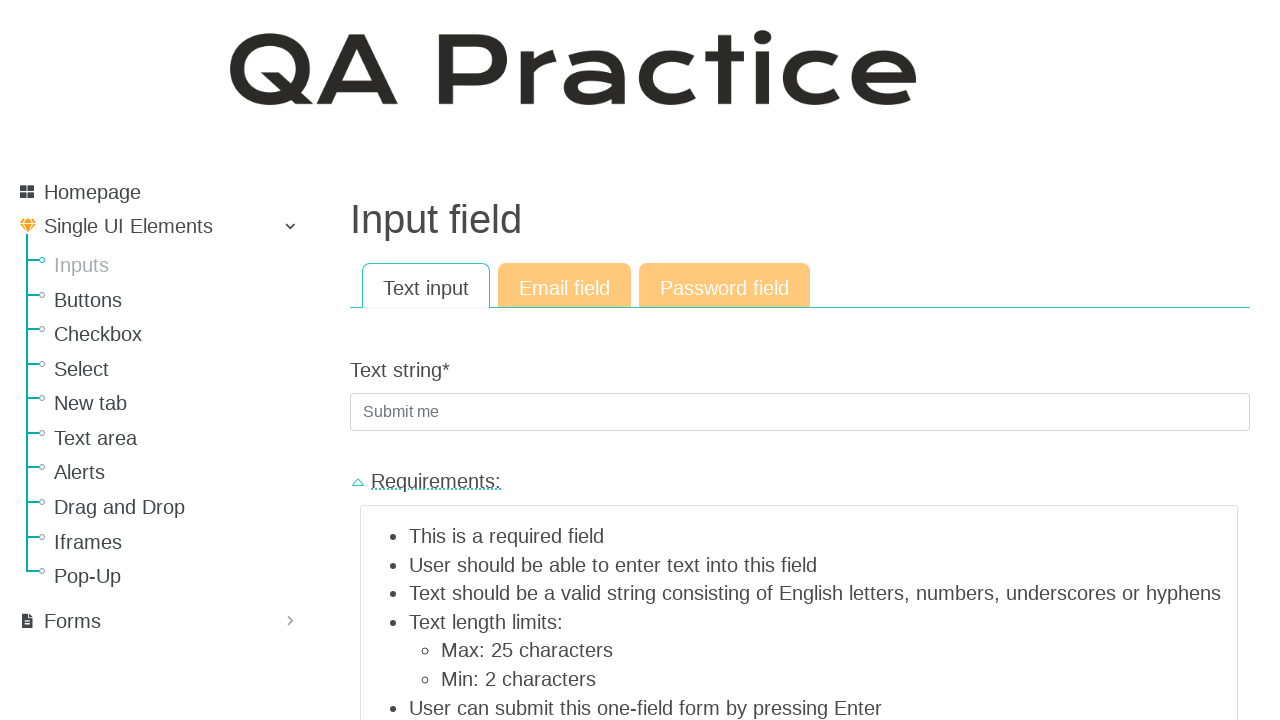

Verified requirement item: 'User can submit this one-field form by pressing Enter'
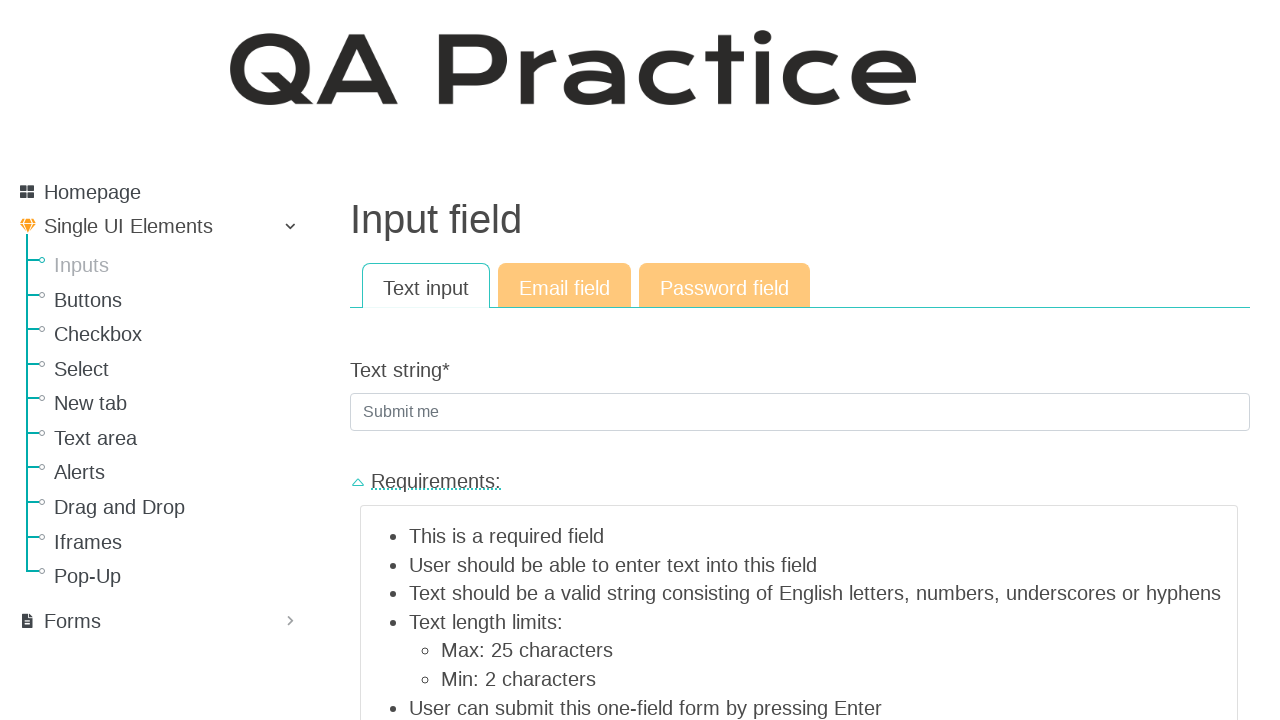

Verified requirement item: 'After submitting the form, the text entered by the user is displayed on the page'
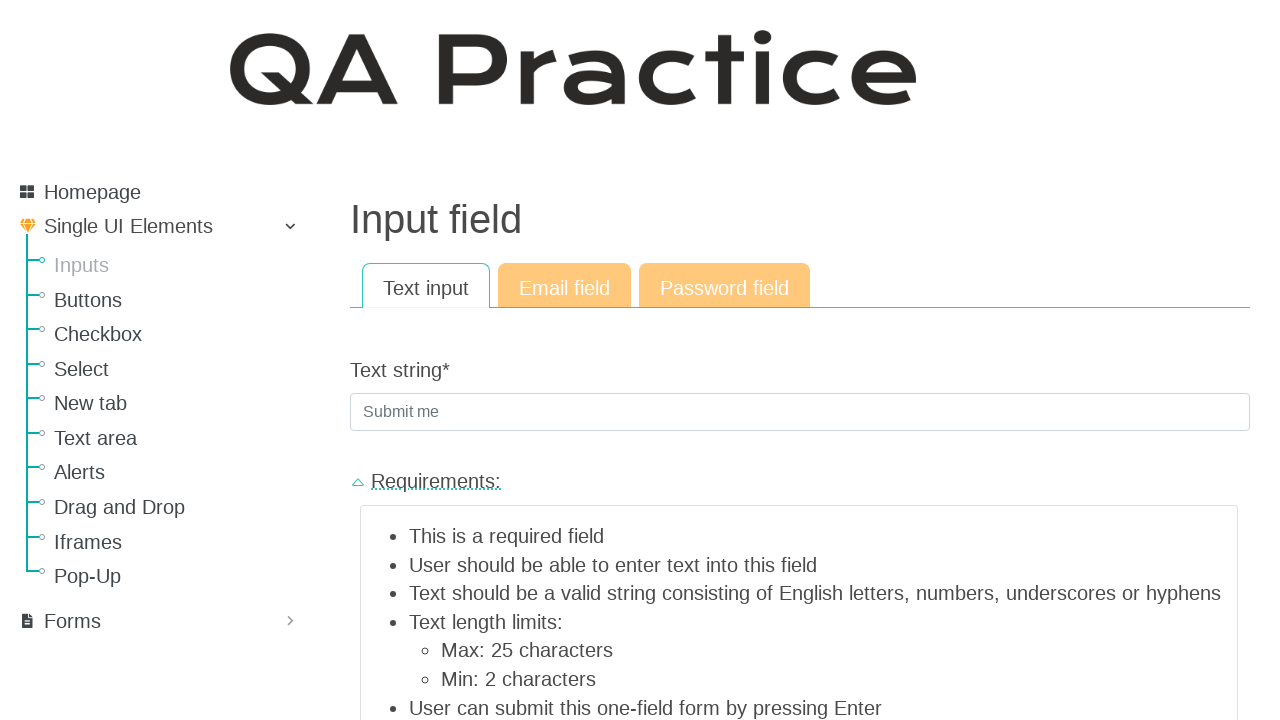

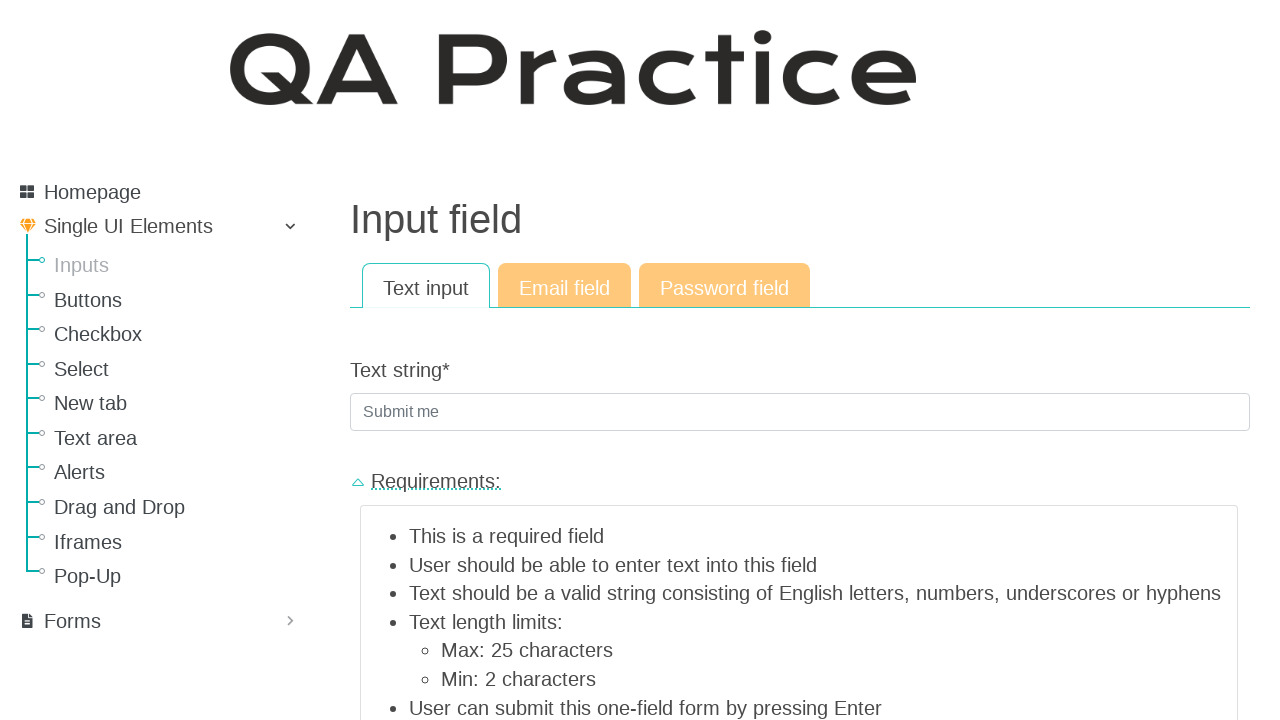